Checks for broken links on the Rooms To Go homepage by verifying that all links return valid responses

Starting URL: https://www.roomstogo.com

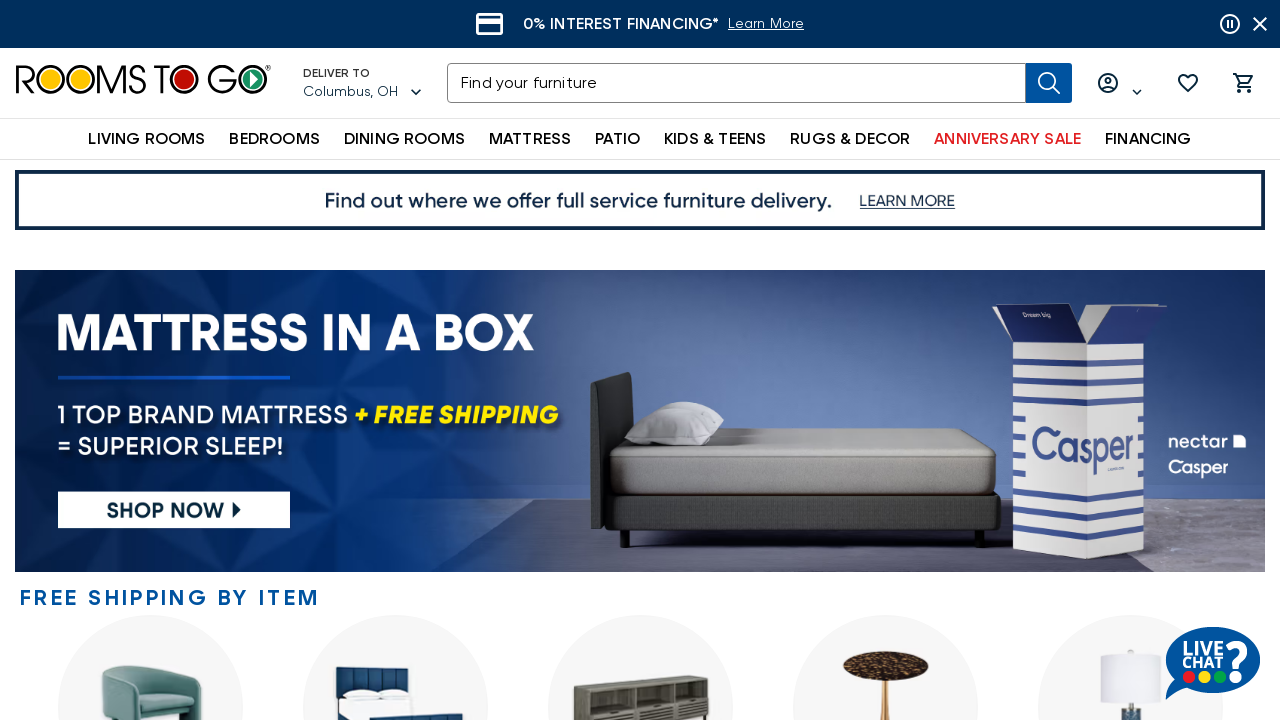

Navigated to Rooms To Go homepage
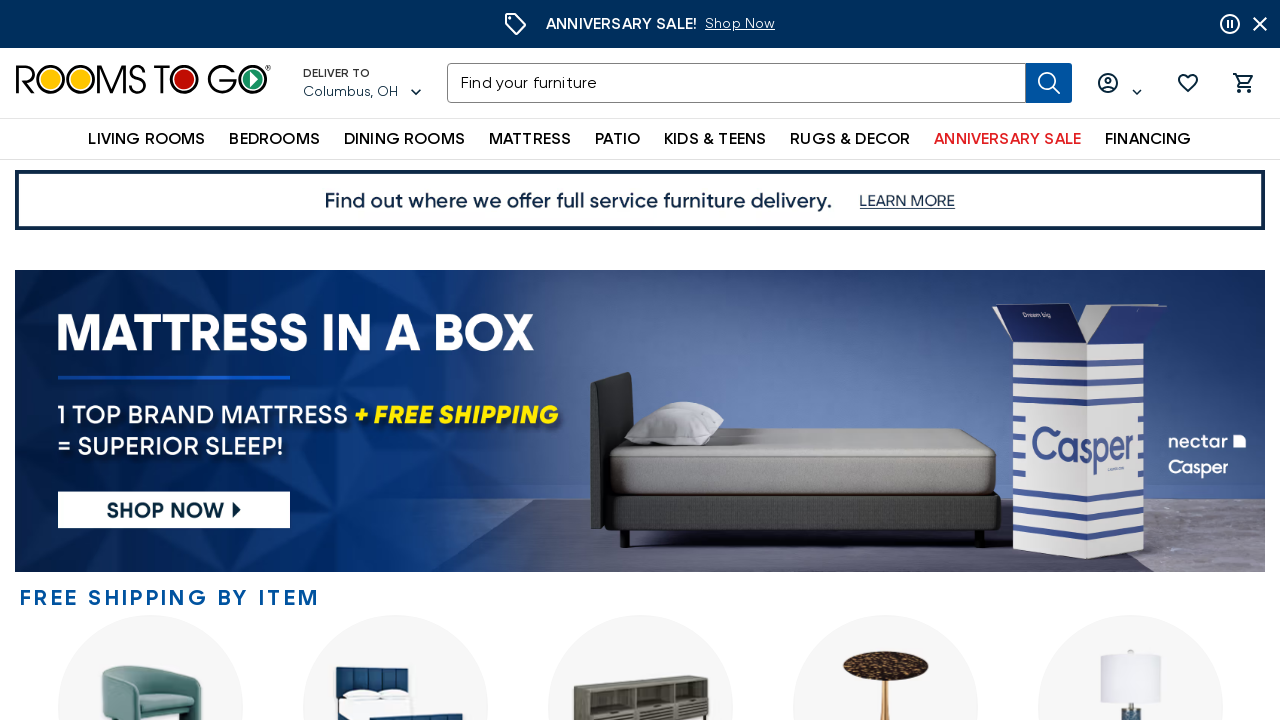

Retrieved all links with href attribute from the page
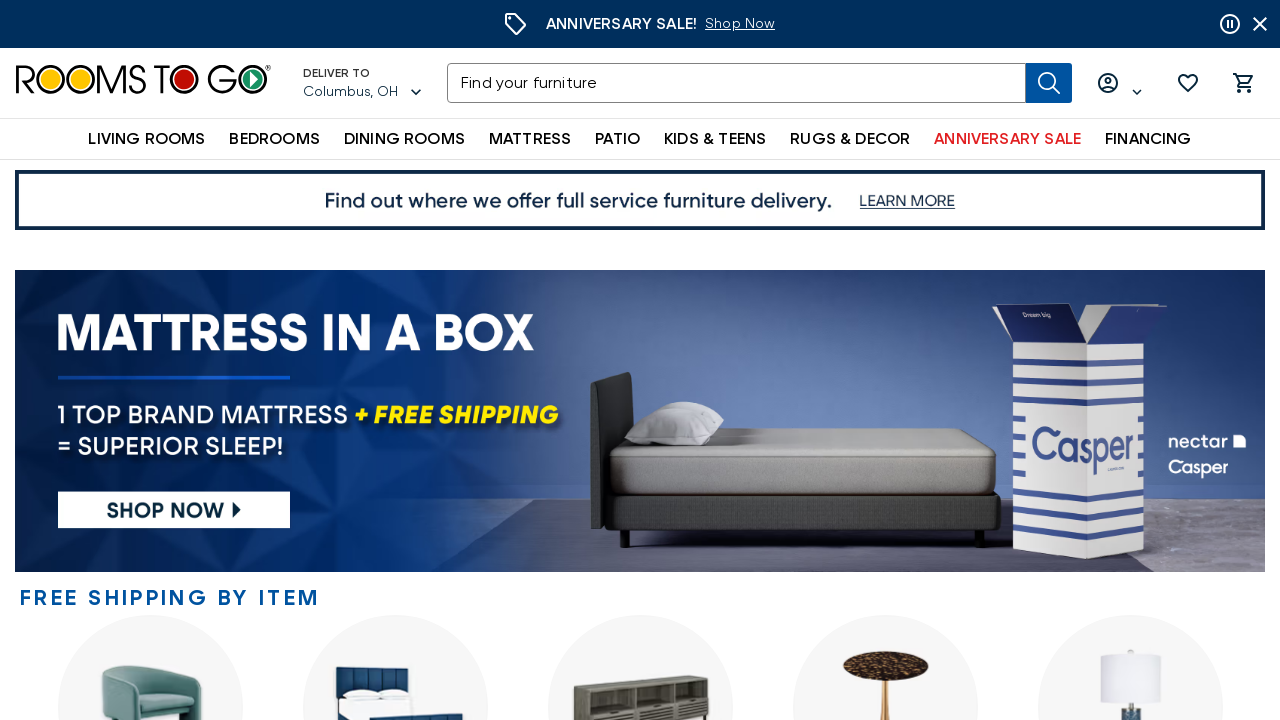

Link is visible on the page
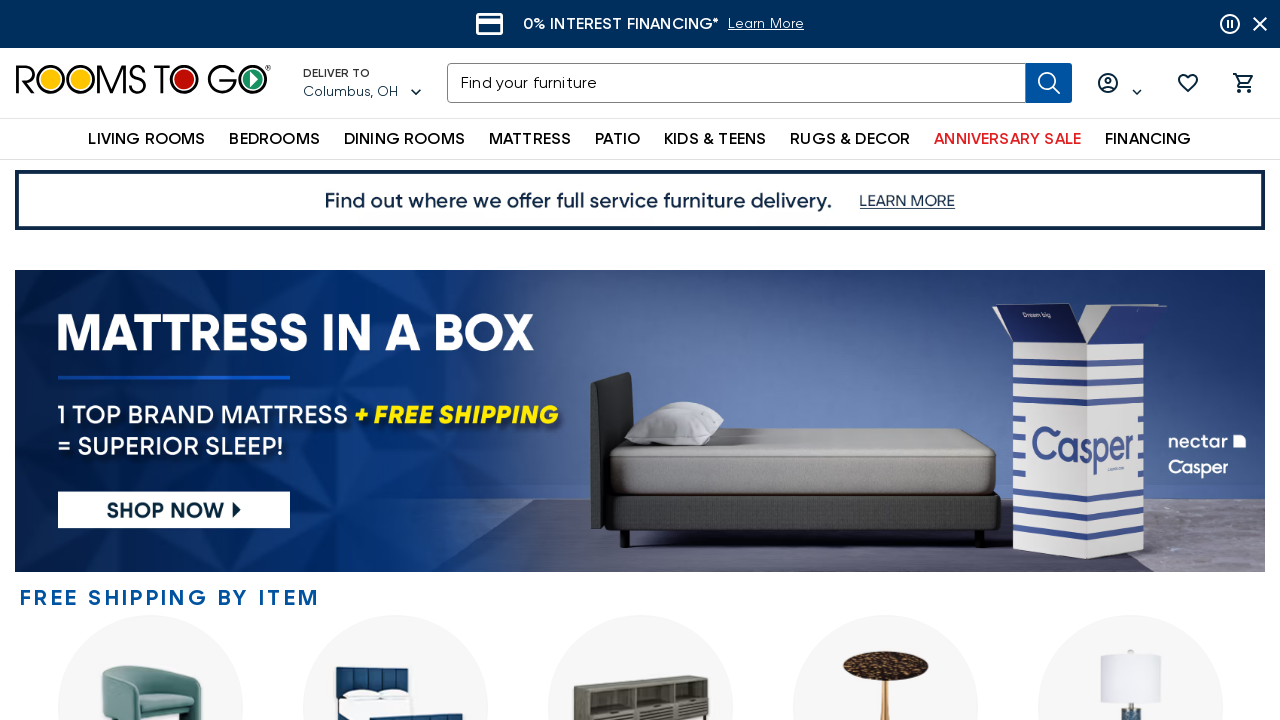

Retrieved href attribute from link
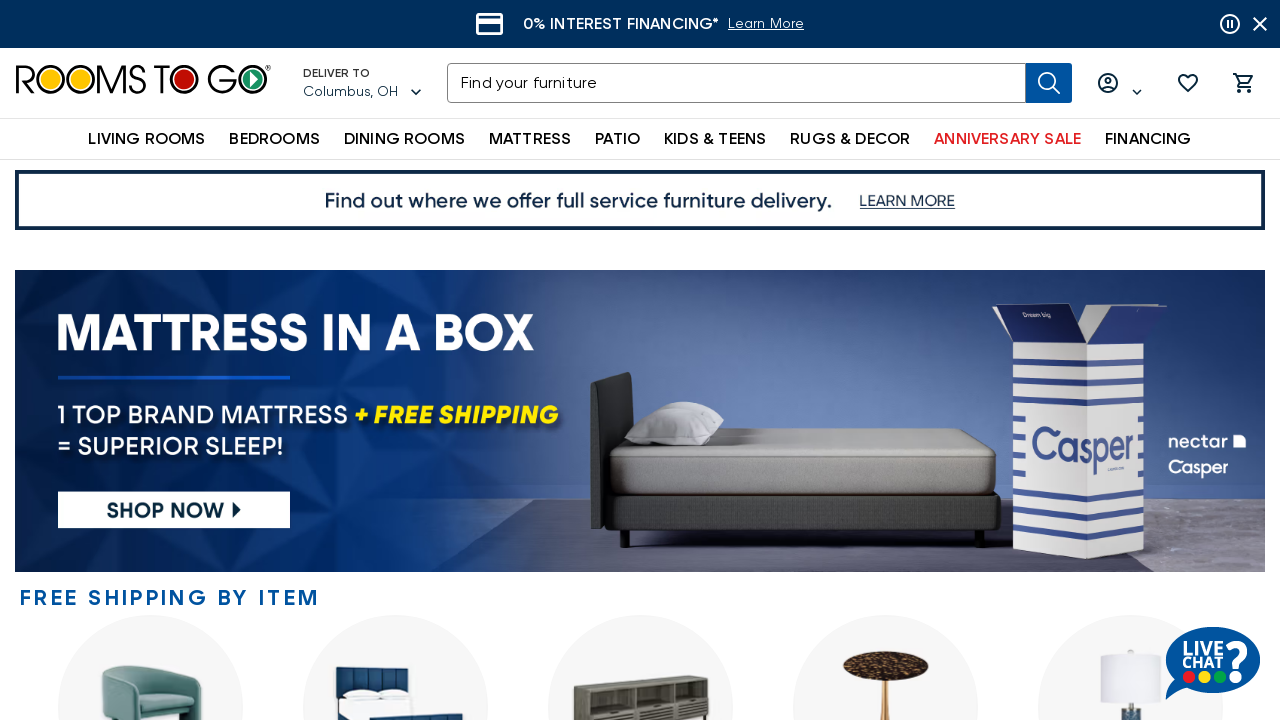

Link is visible on the page
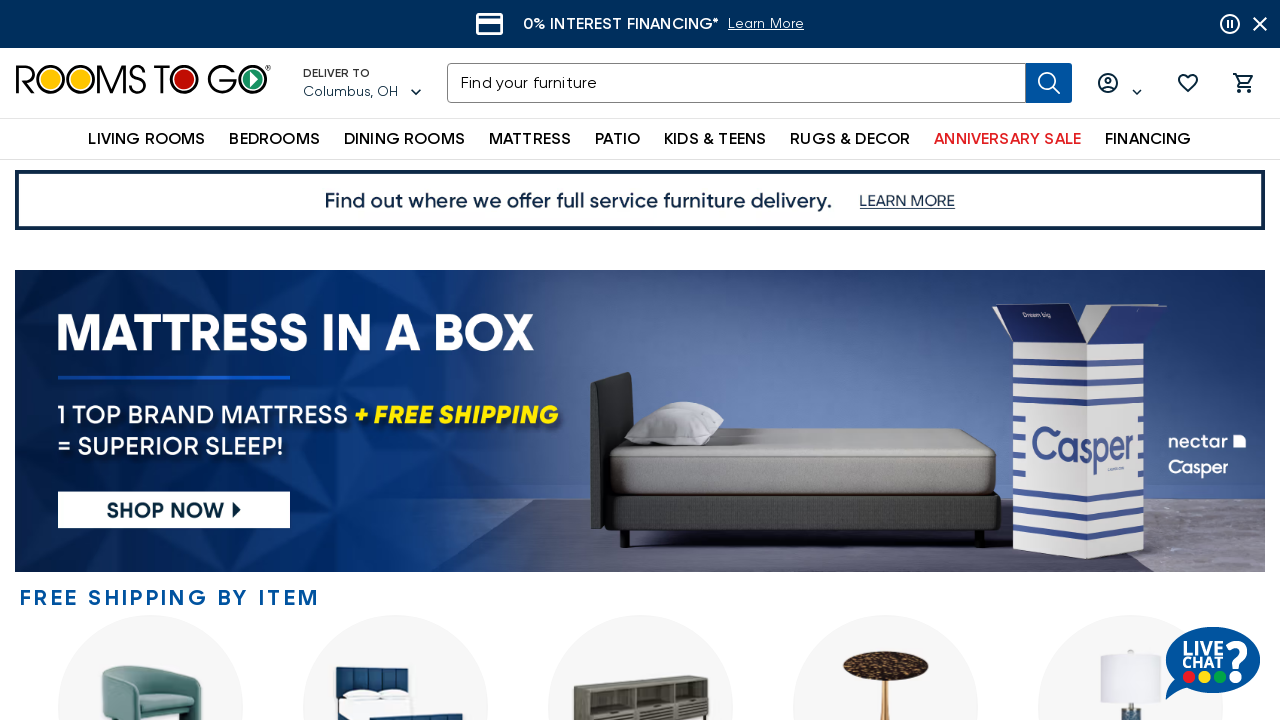

Retrieved href attribute from link
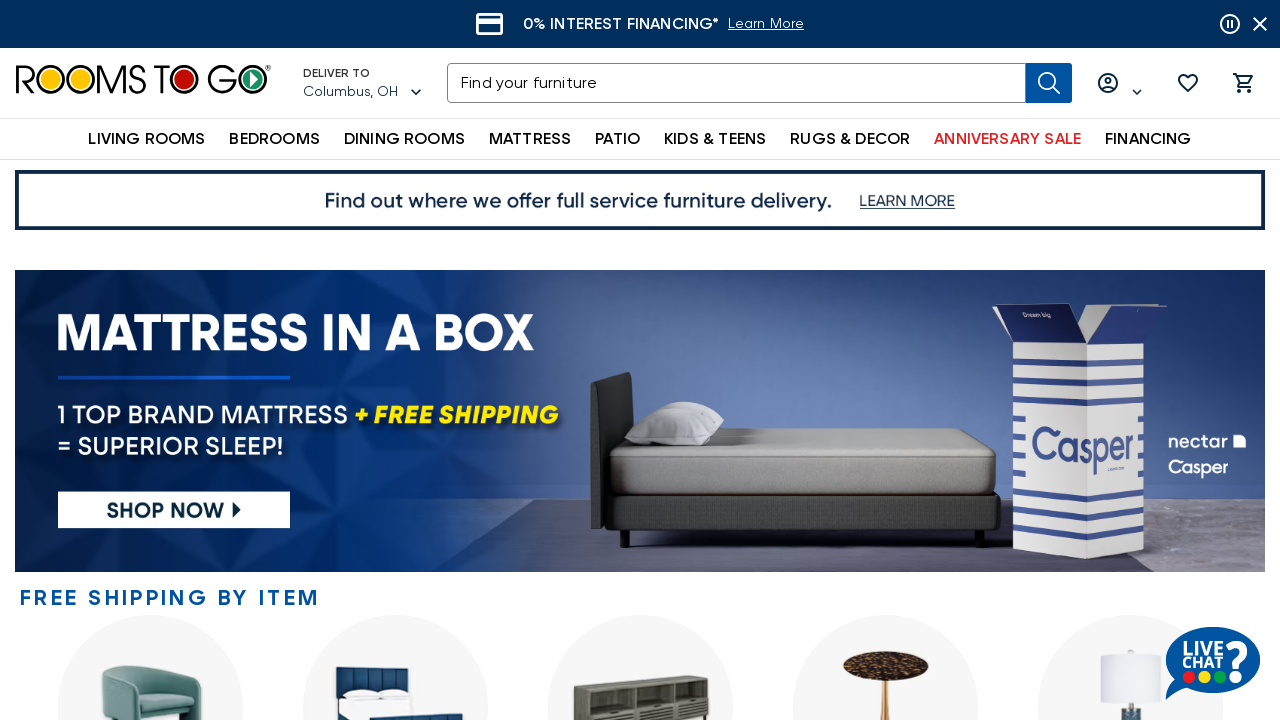

Link is valid: /sales/anniversary
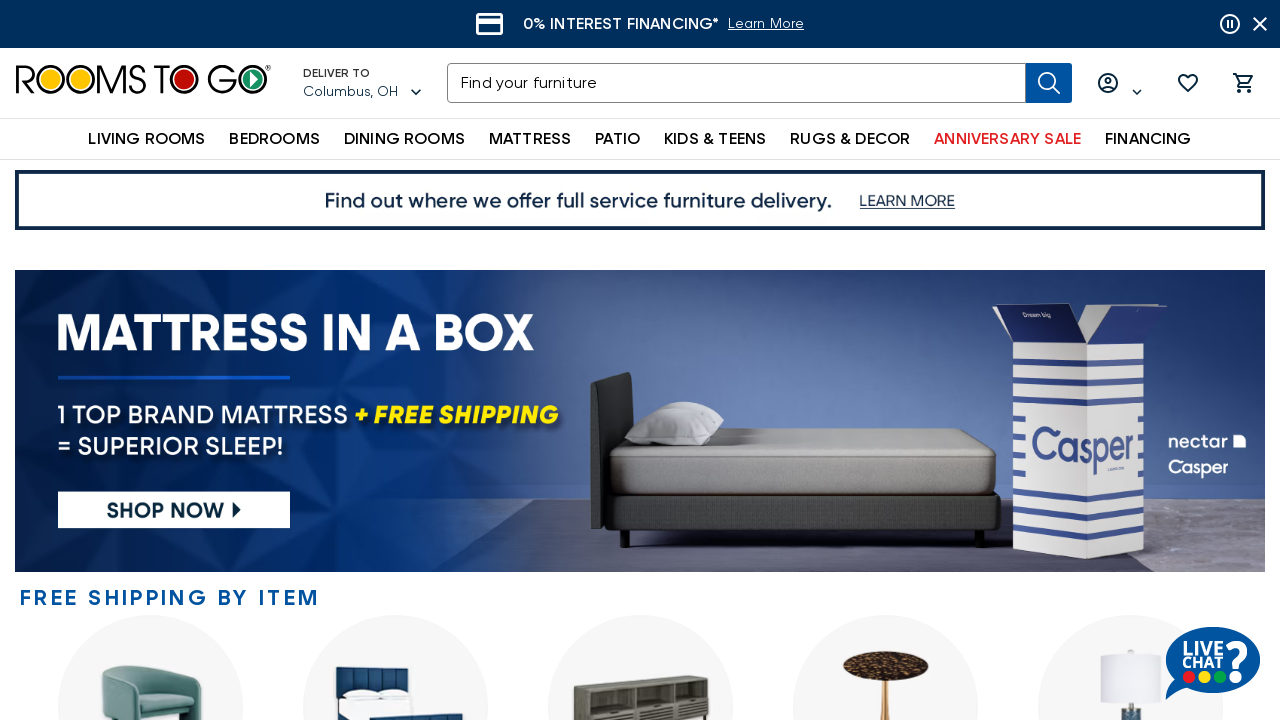

Link is visible on the page
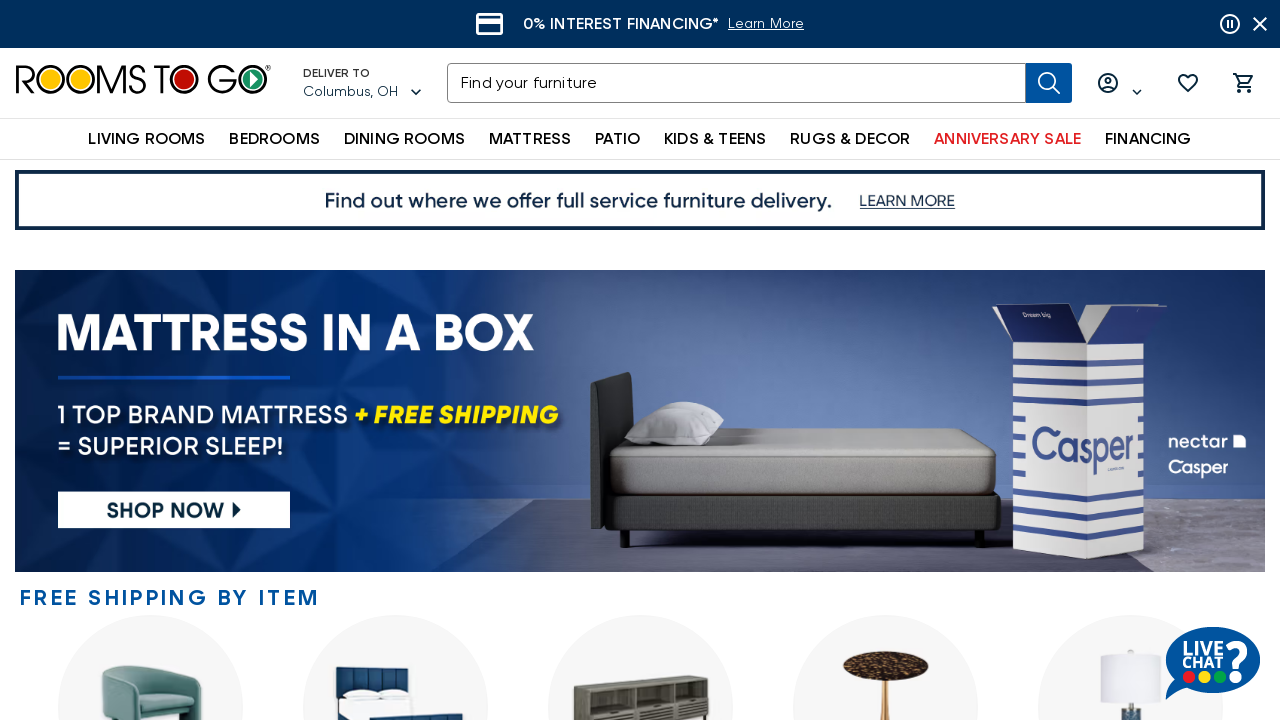

Retrieved href attribute from link
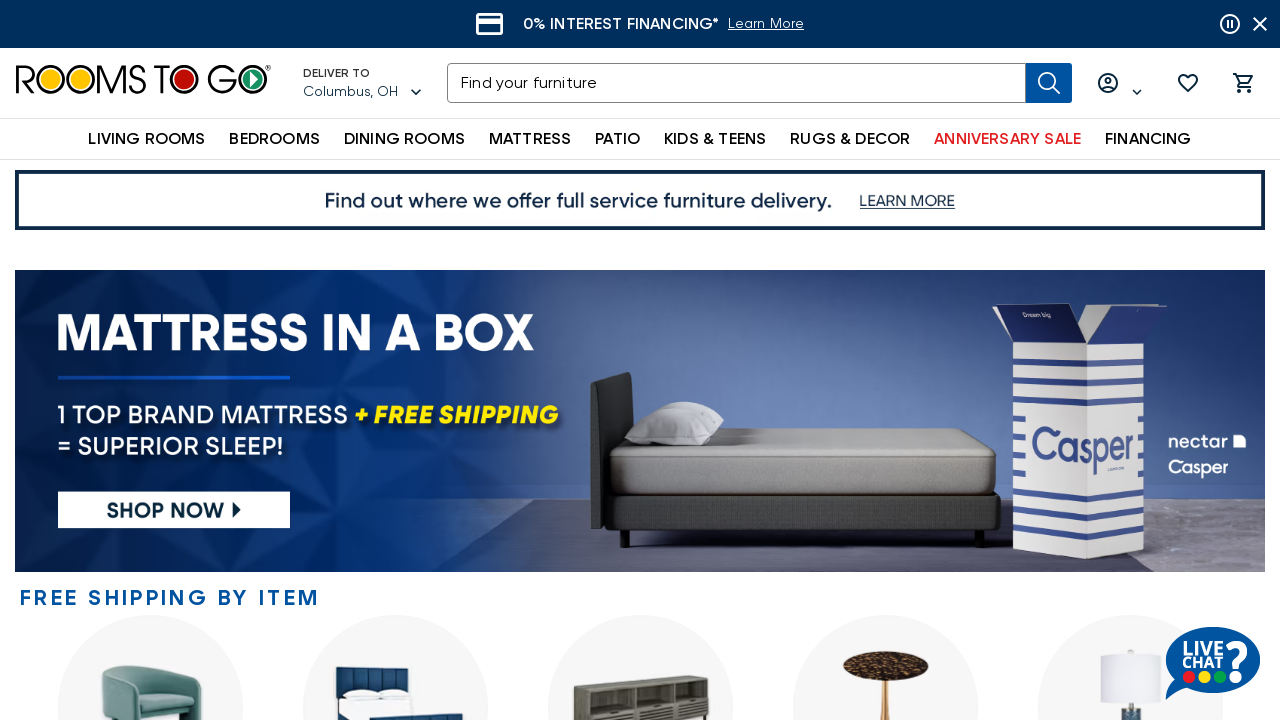

Link is valid: /sales/anniversary
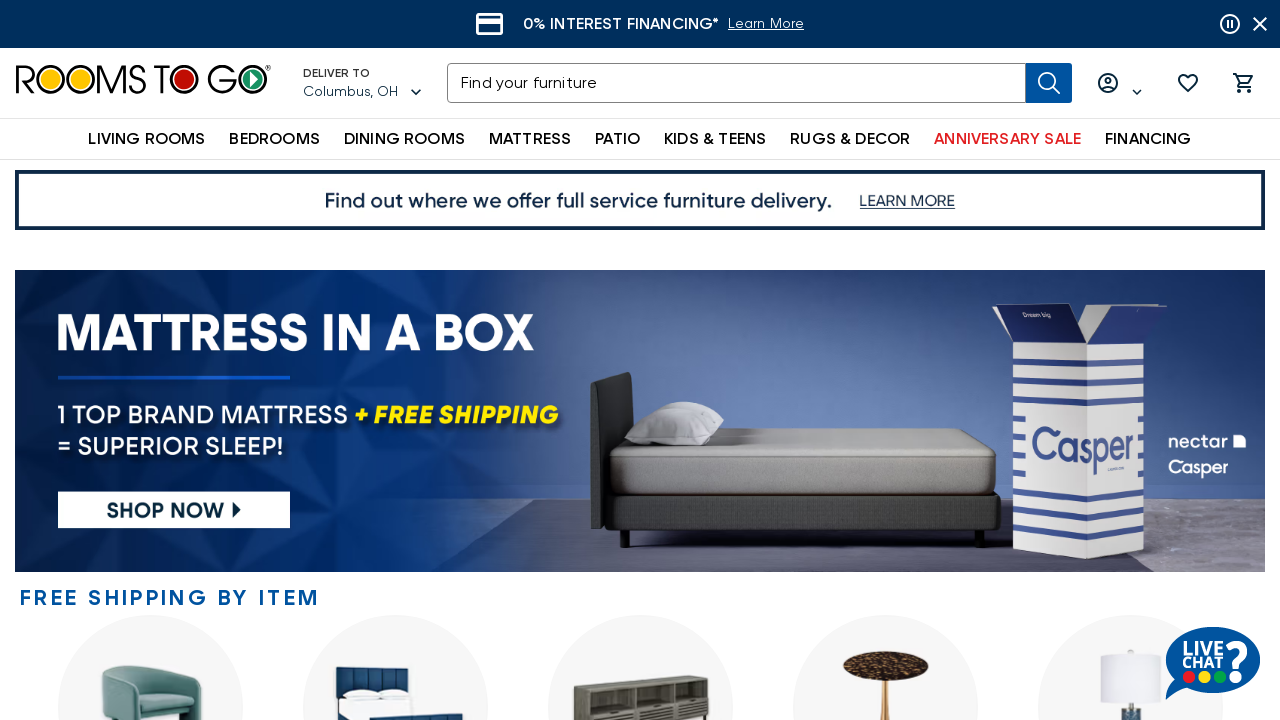

Link is visible on the page
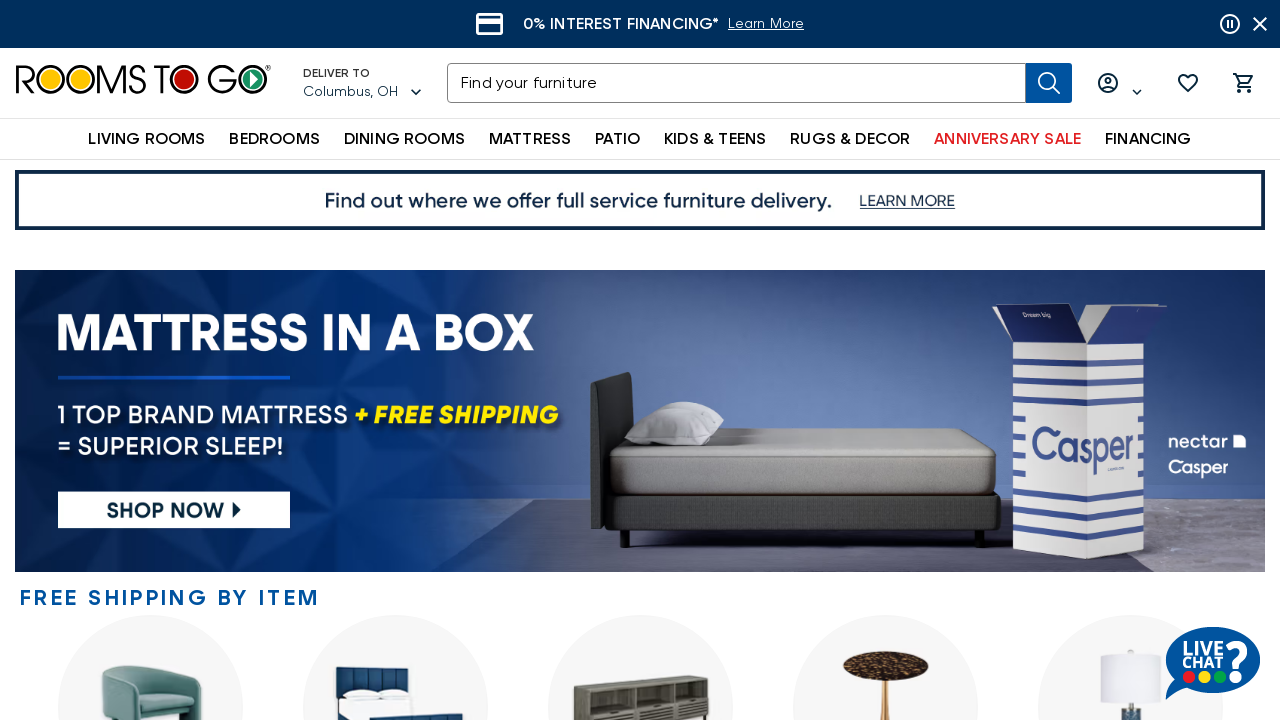

Retrieved href attribute from link
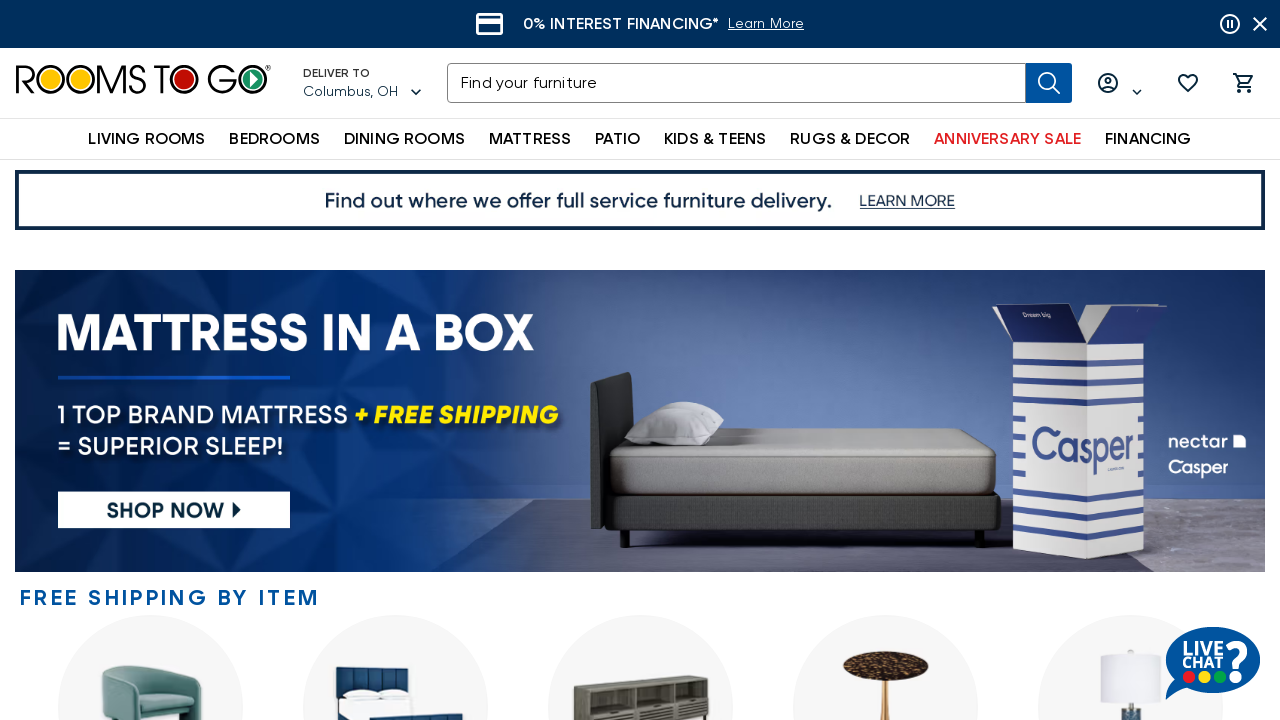

Link is valid: /financing#fm
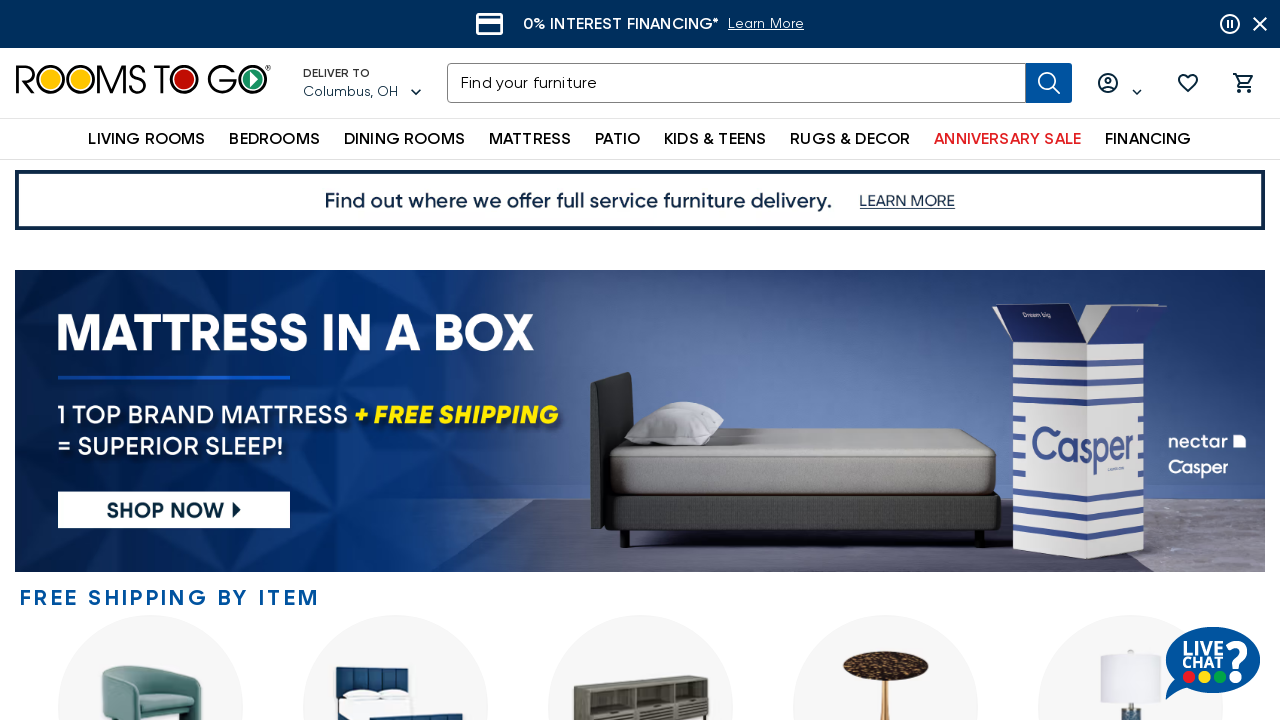

Link is visible on the page
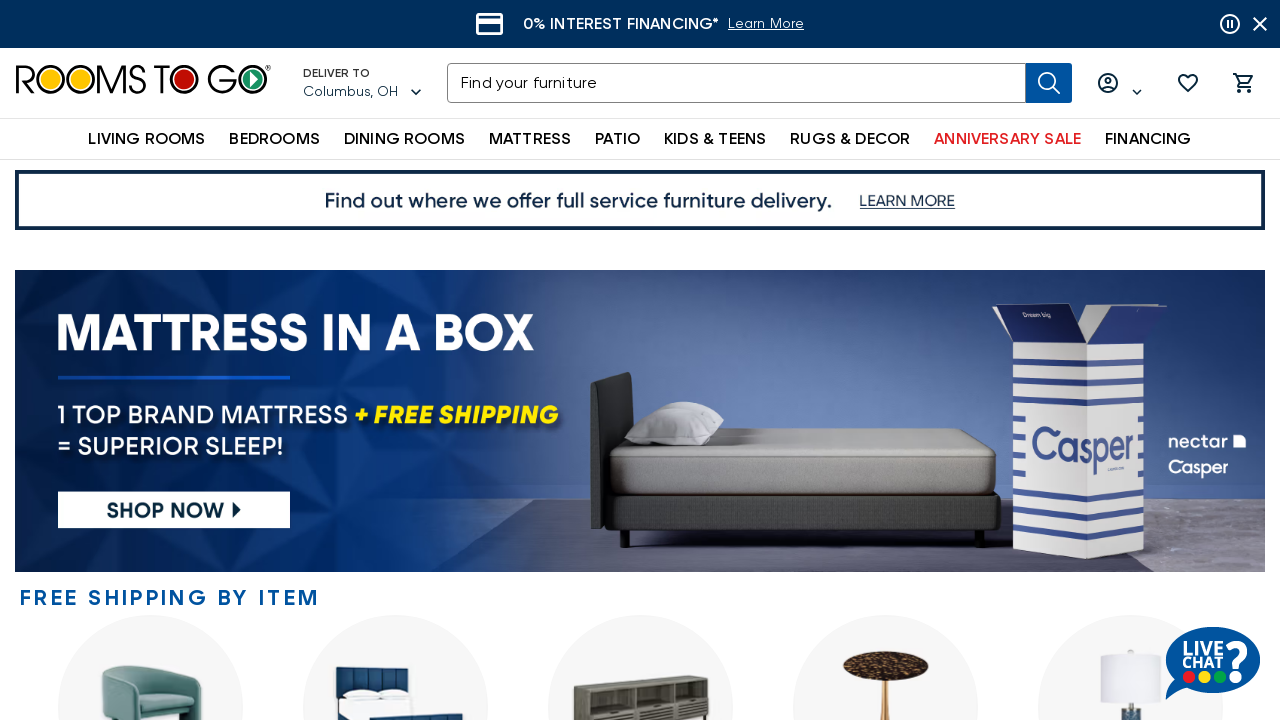

Retrieved href attribute from link
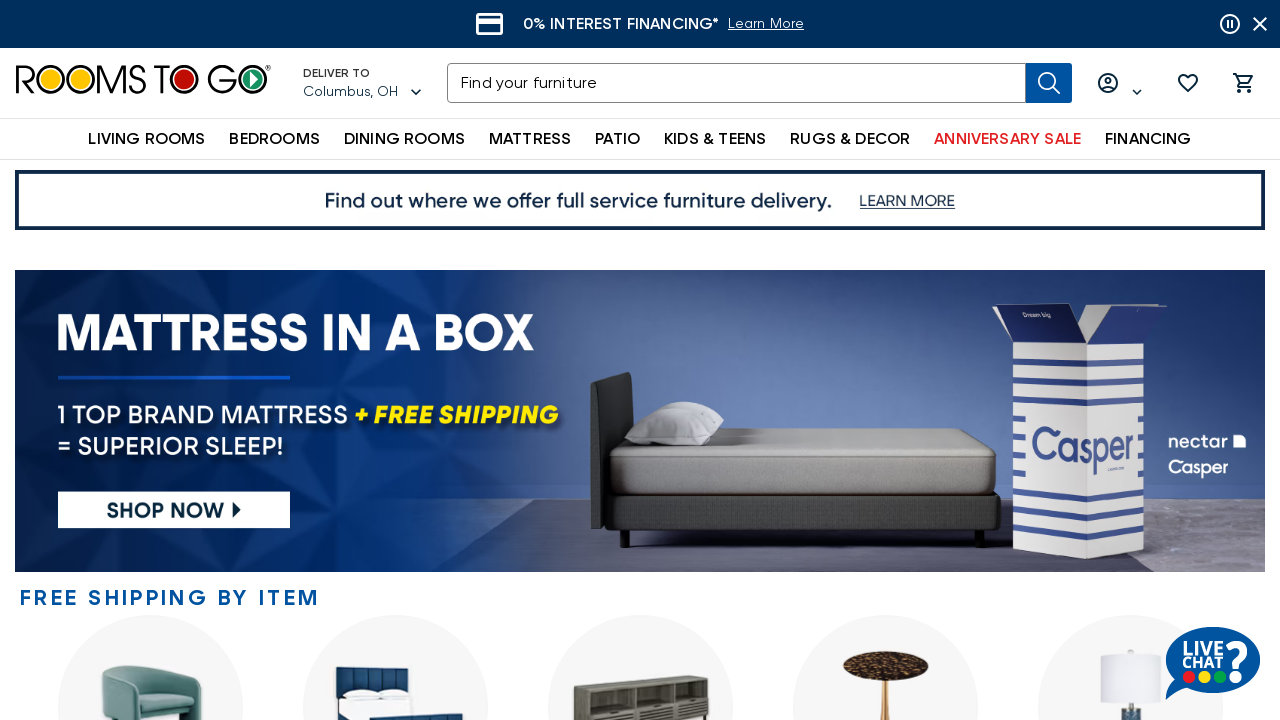

Link is valid: /financing#fm
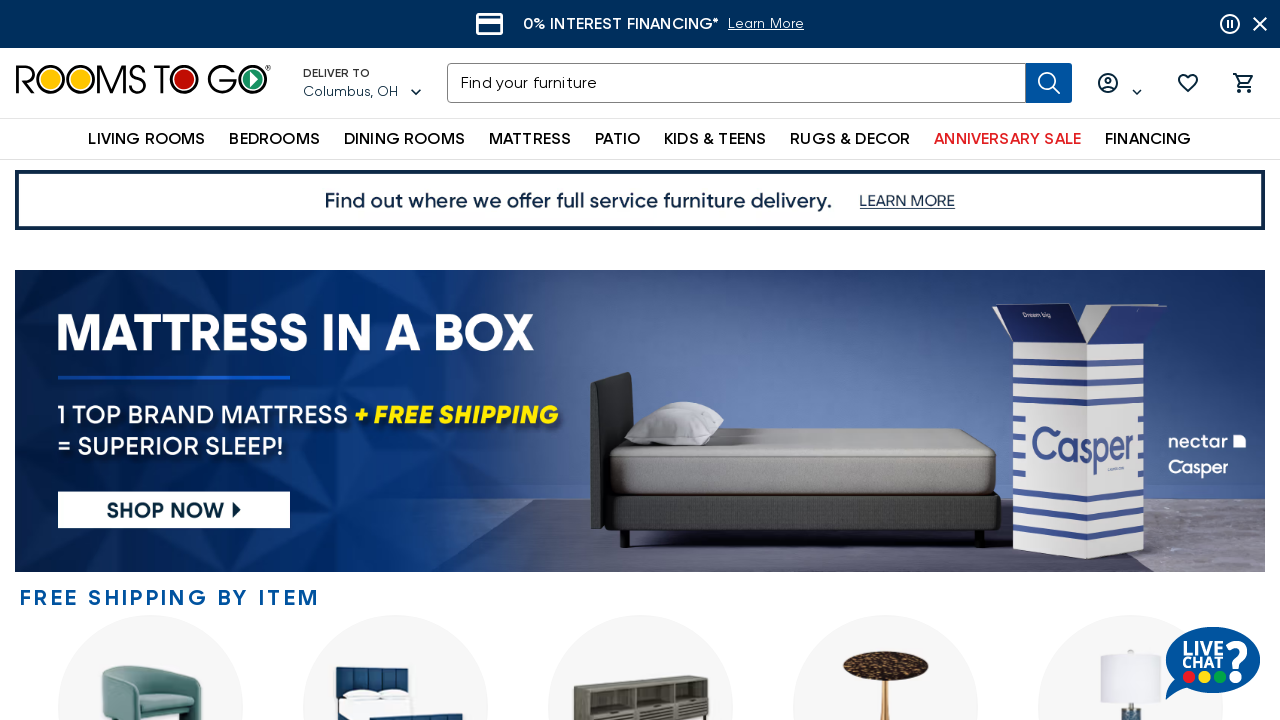

Link is visible on the page
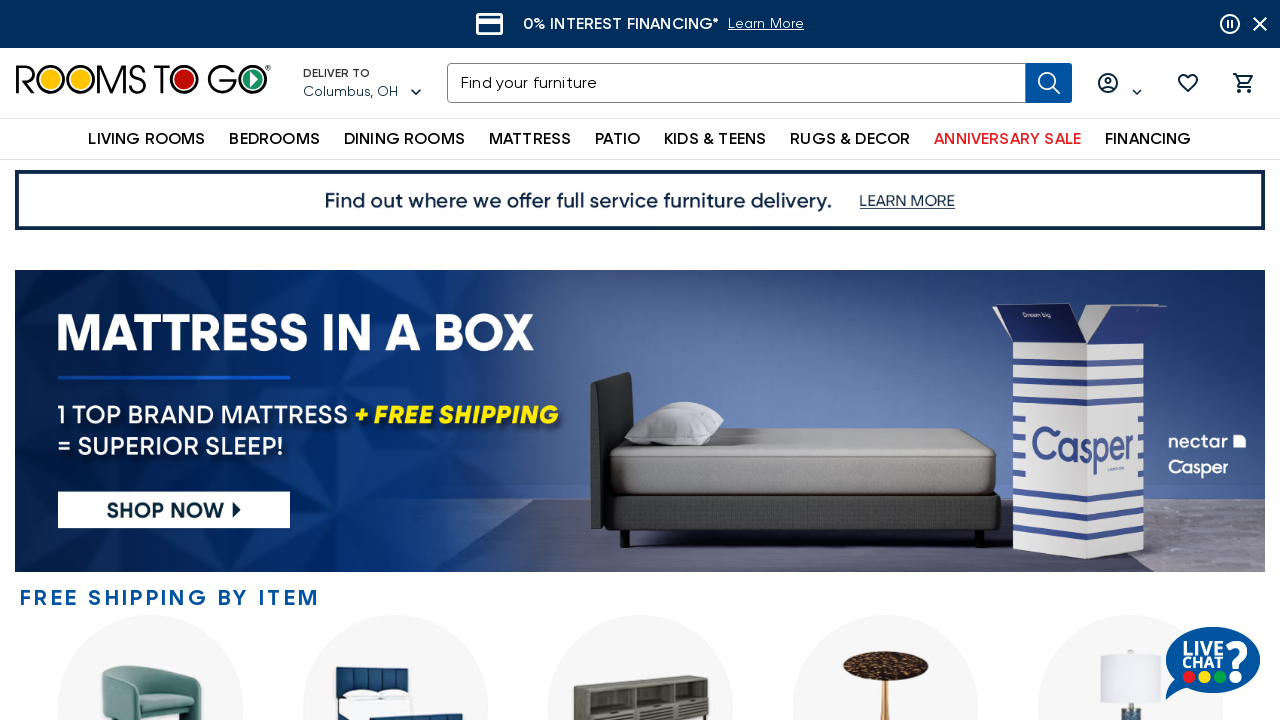

Retrieved href attribute from link
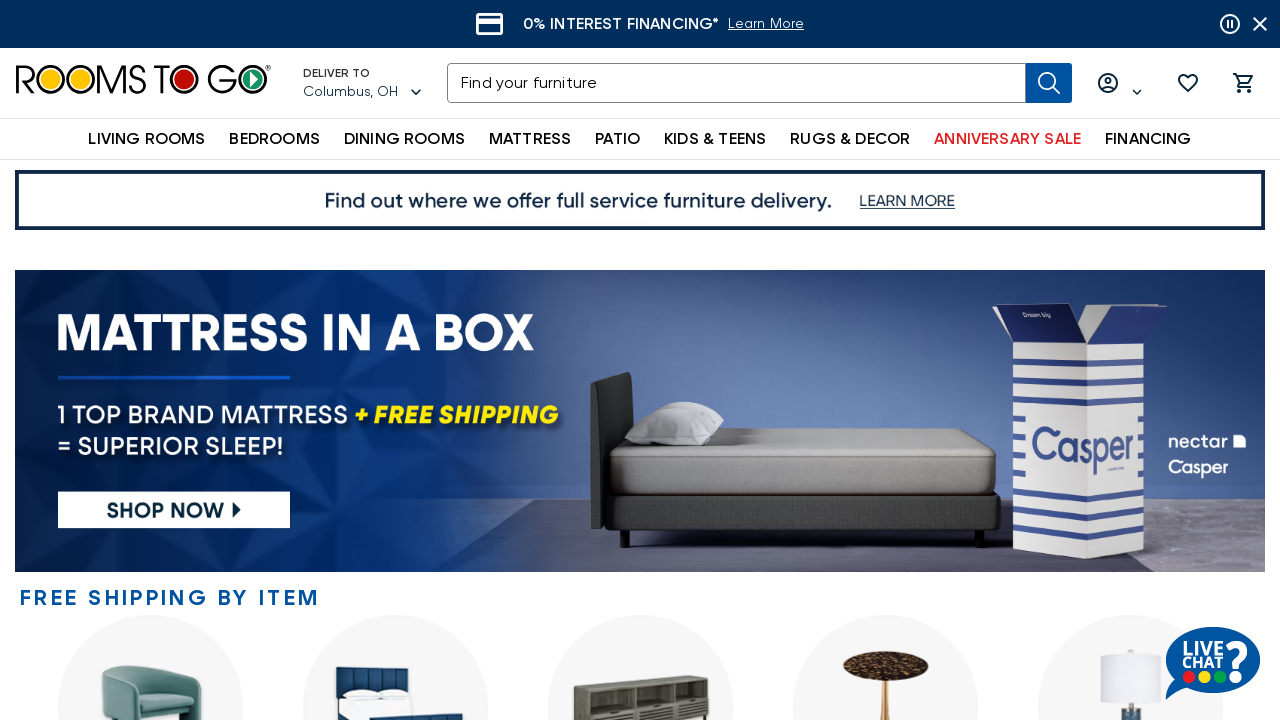

Link is valid: /
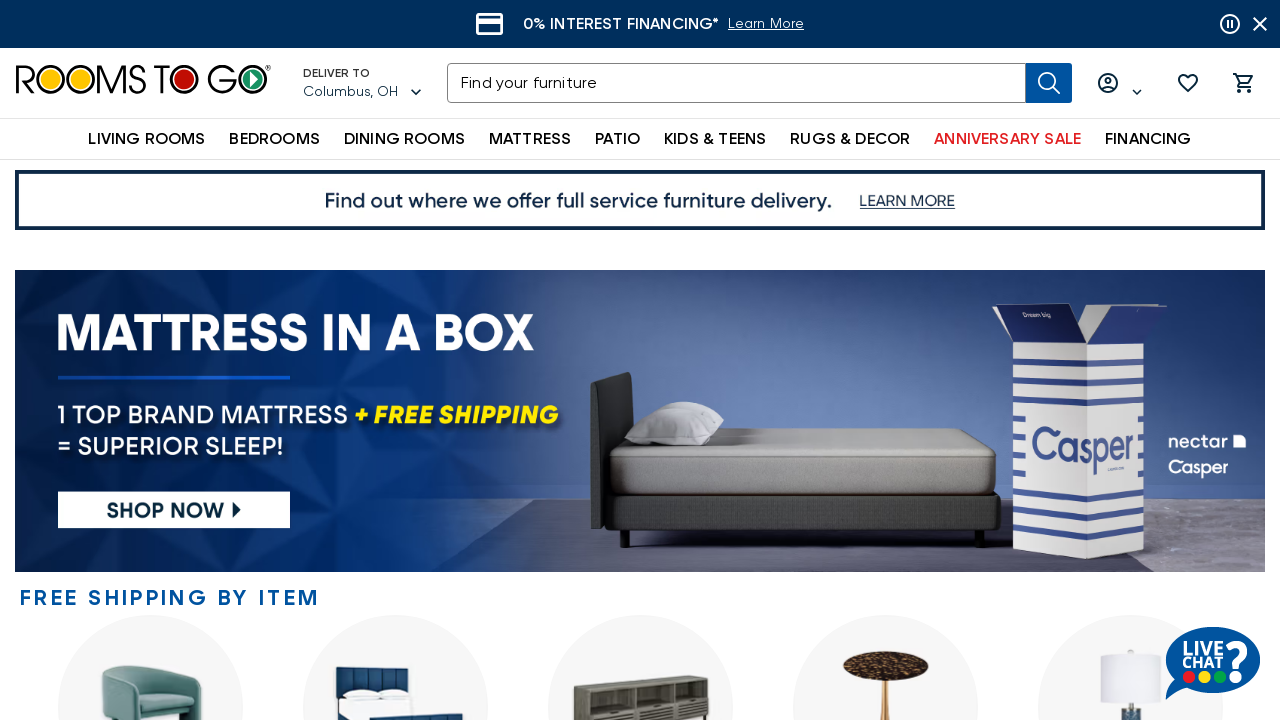

Link is visible on the page
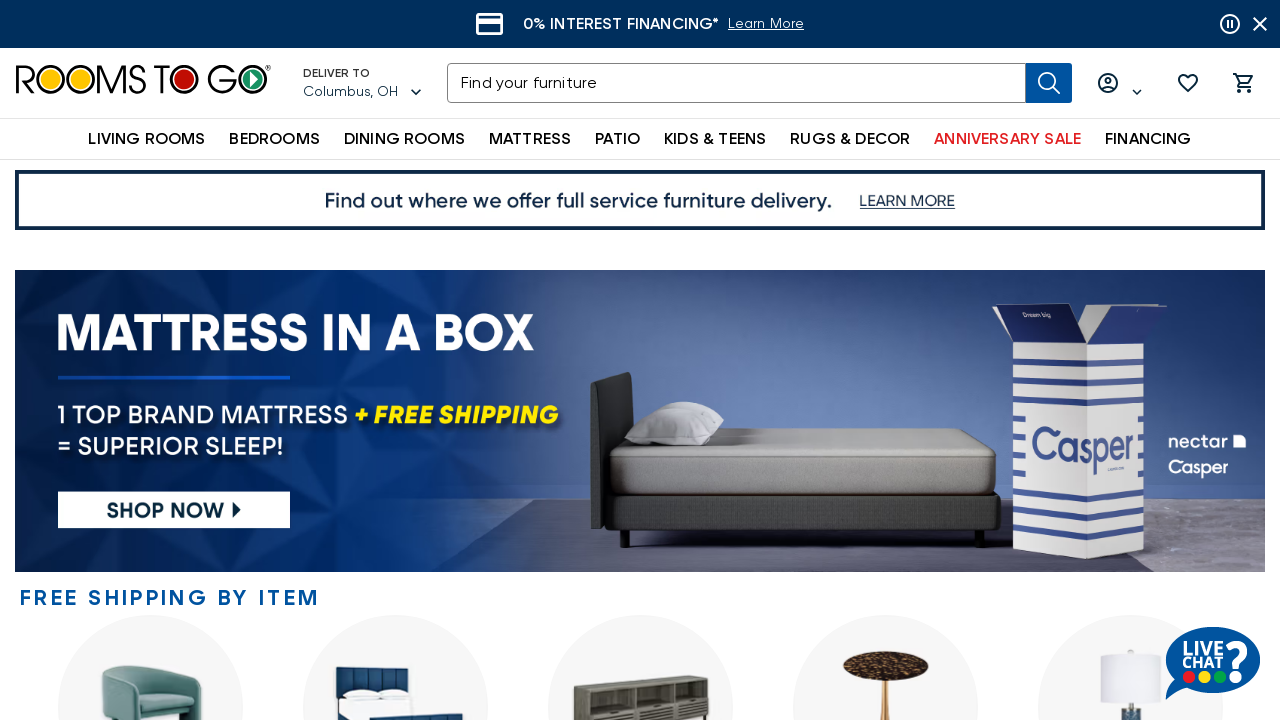

Retrieved href attribute from link
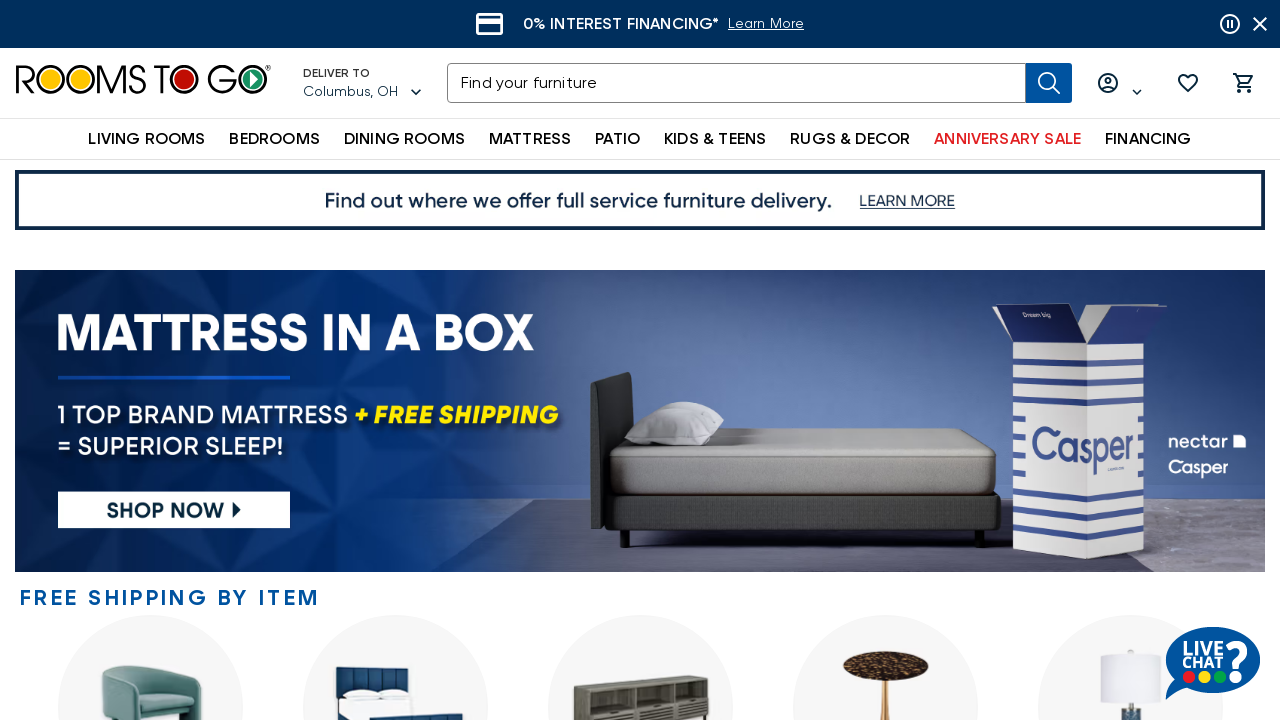

Link is visible on the page
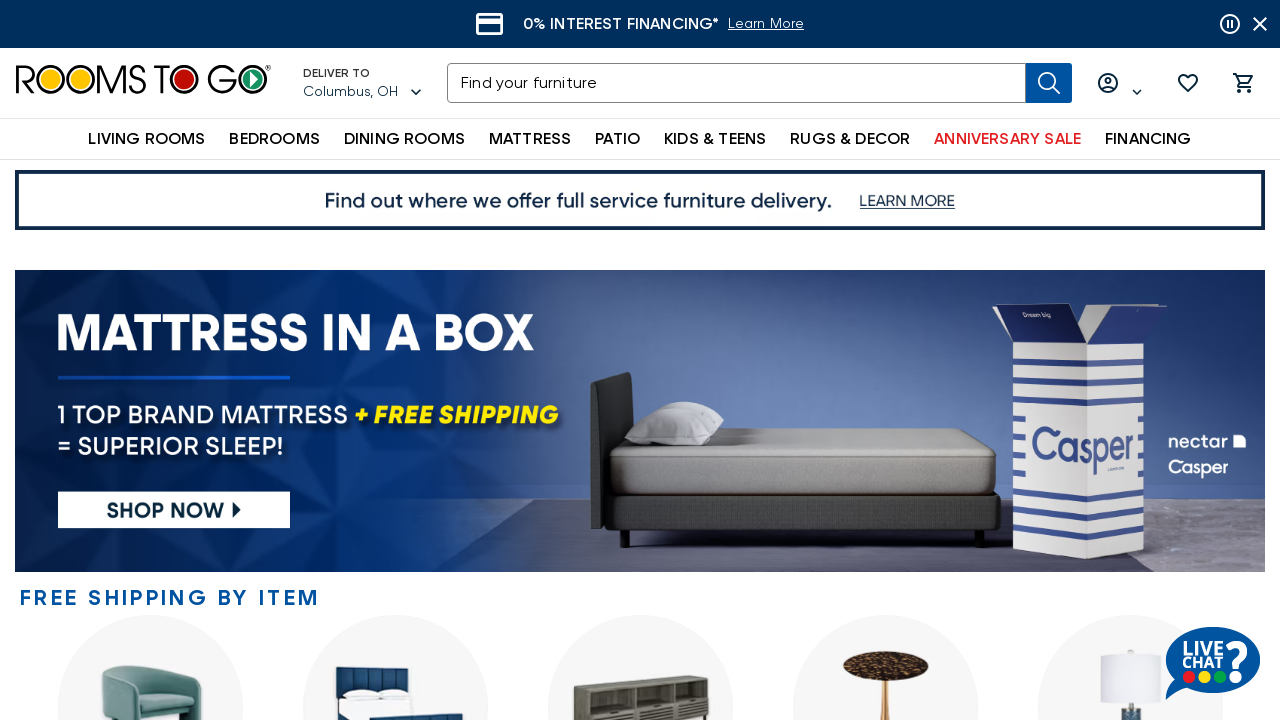

Retrieved href attribute from link
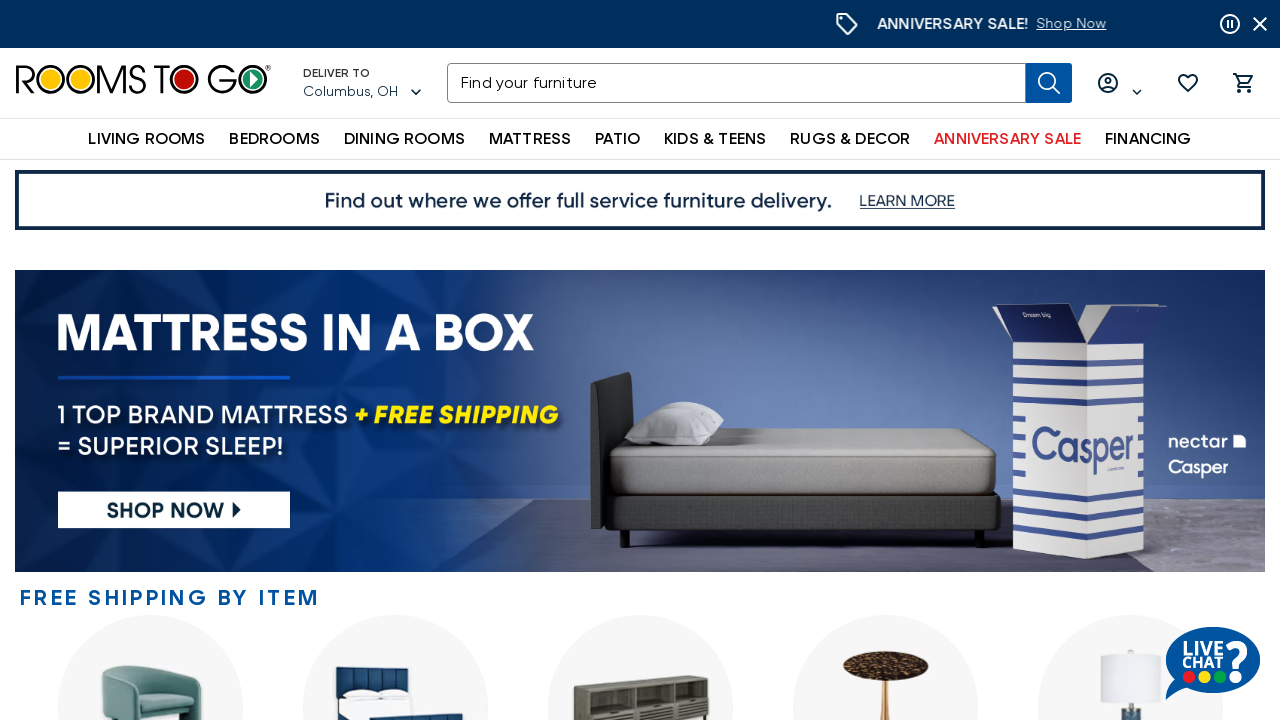

Link is valid: /favorites
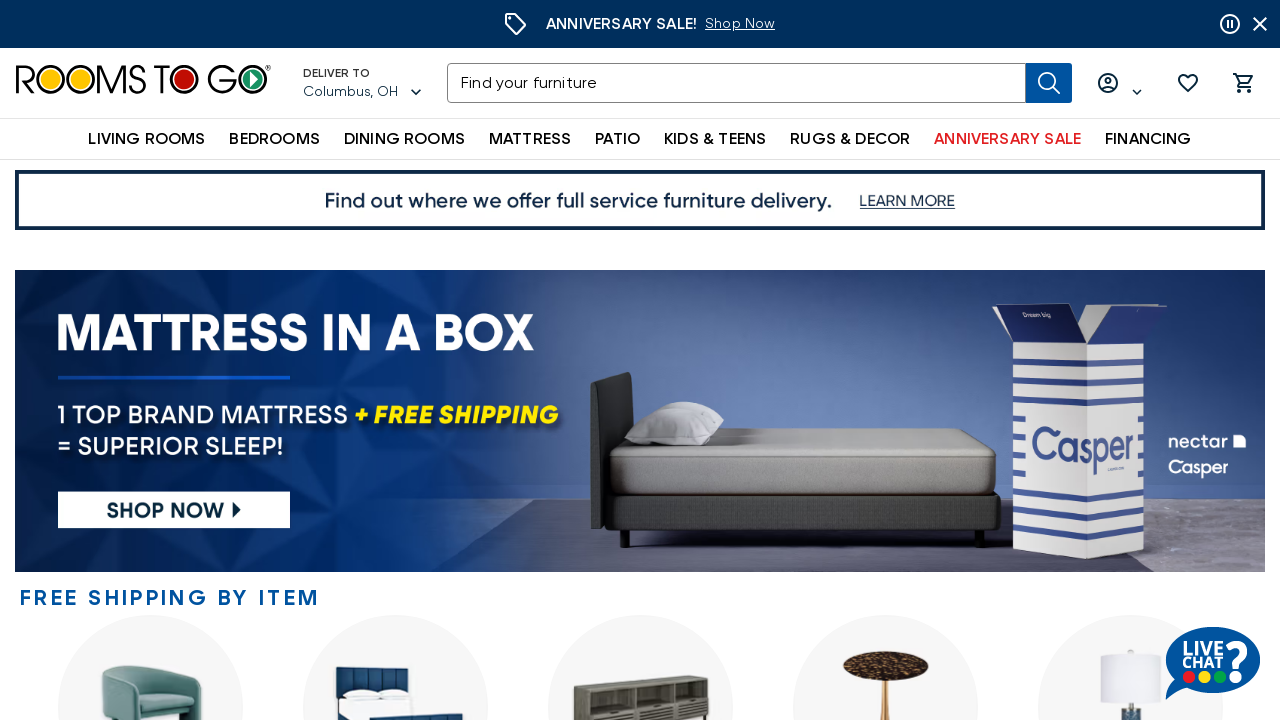

Link is visible on the page
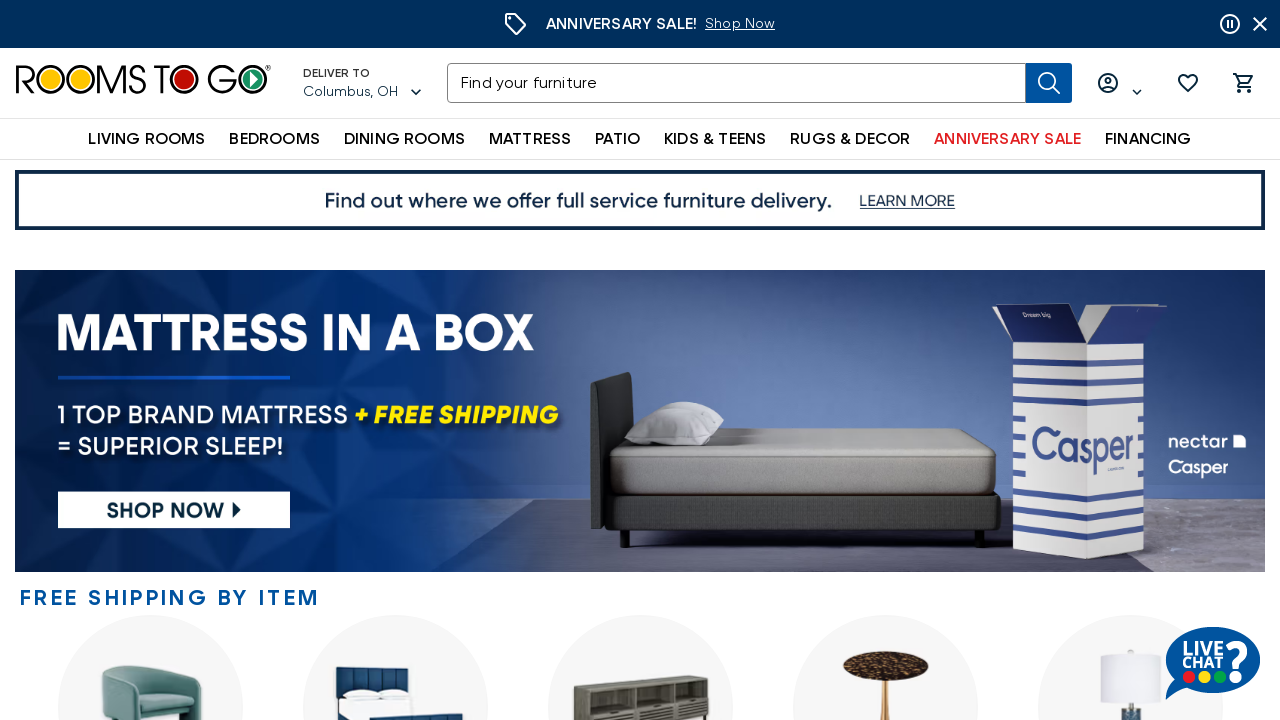

Retrieved href attribute from link
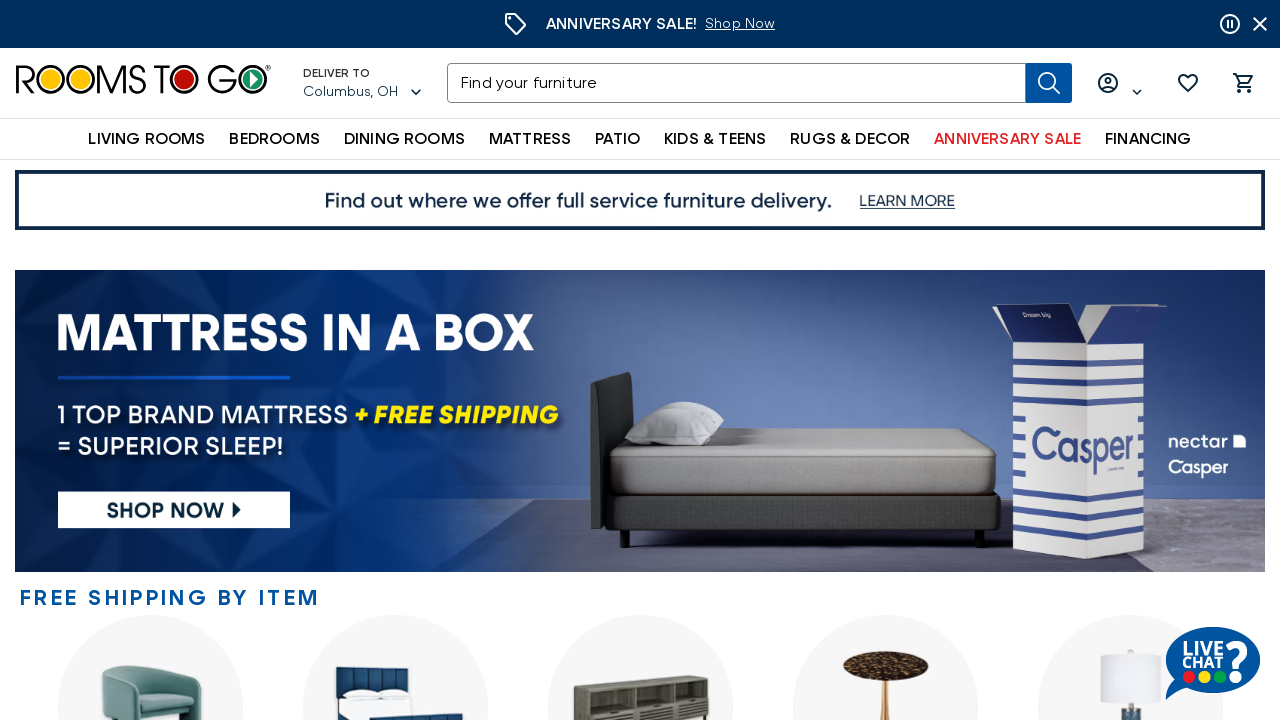

Link is valid: /cart
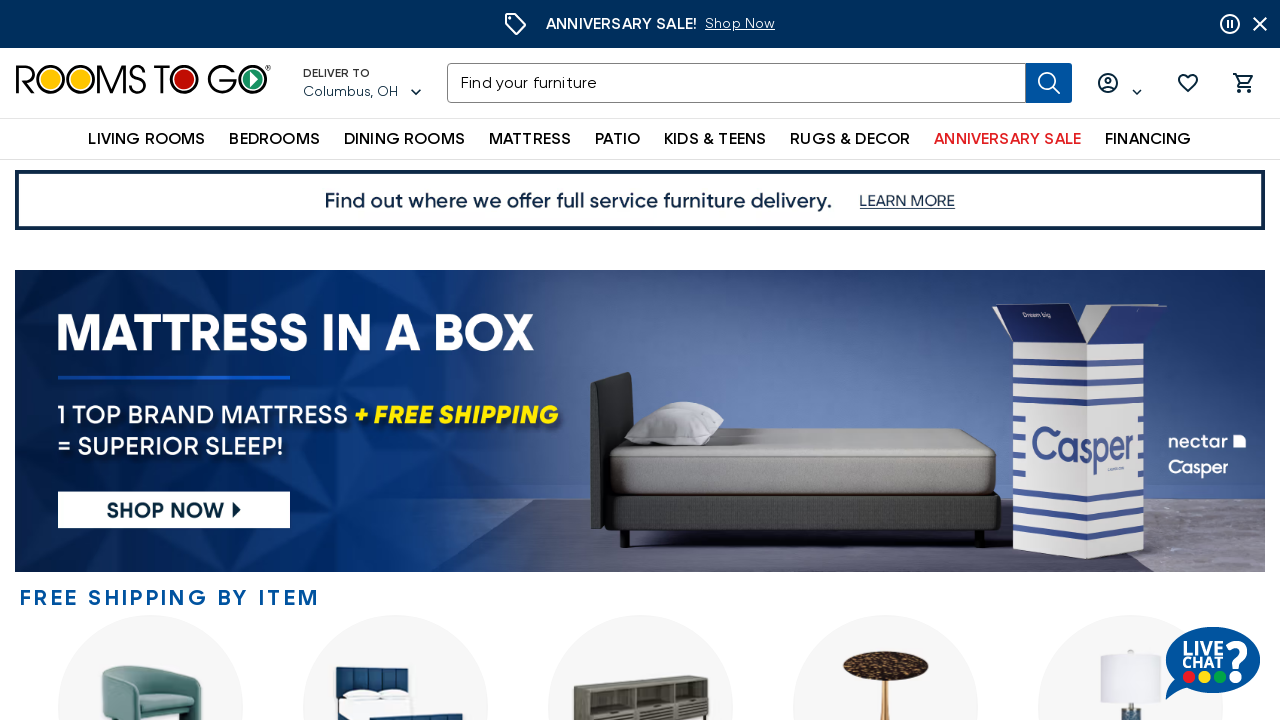

Link is visible on the page
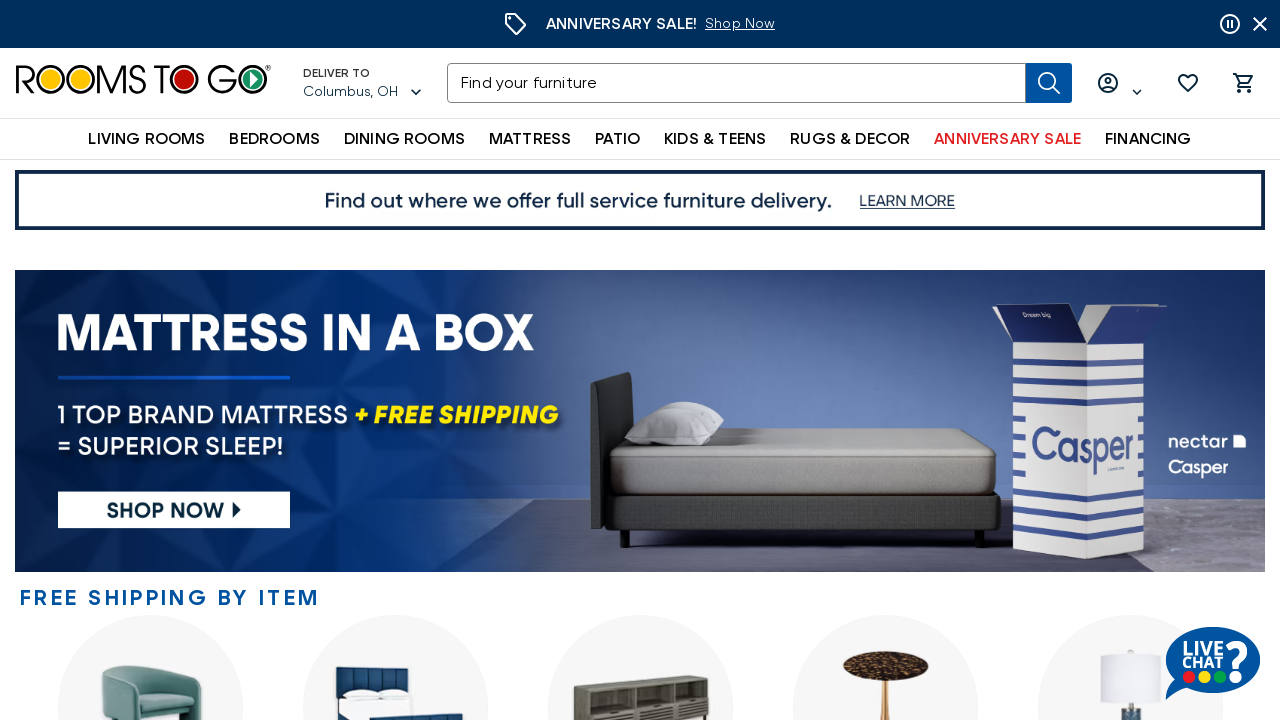

Retrieved href attribute from link
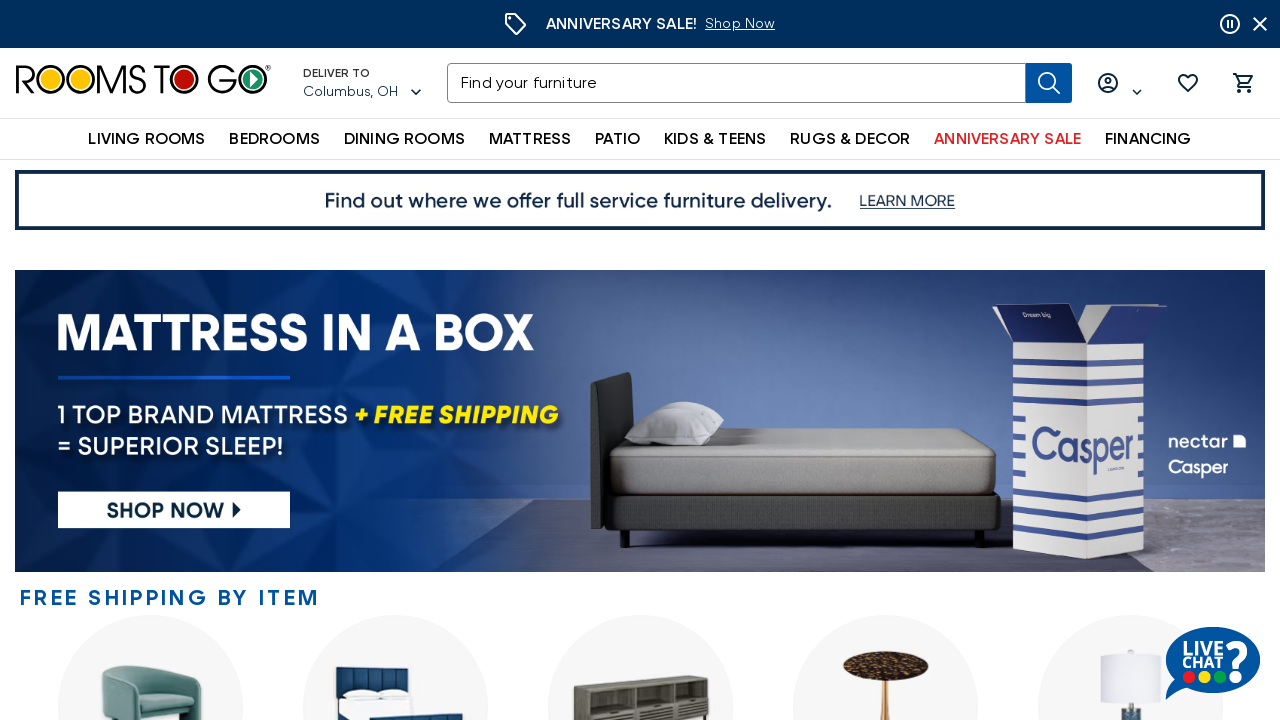

Link is valid: /furniture/living-rooms
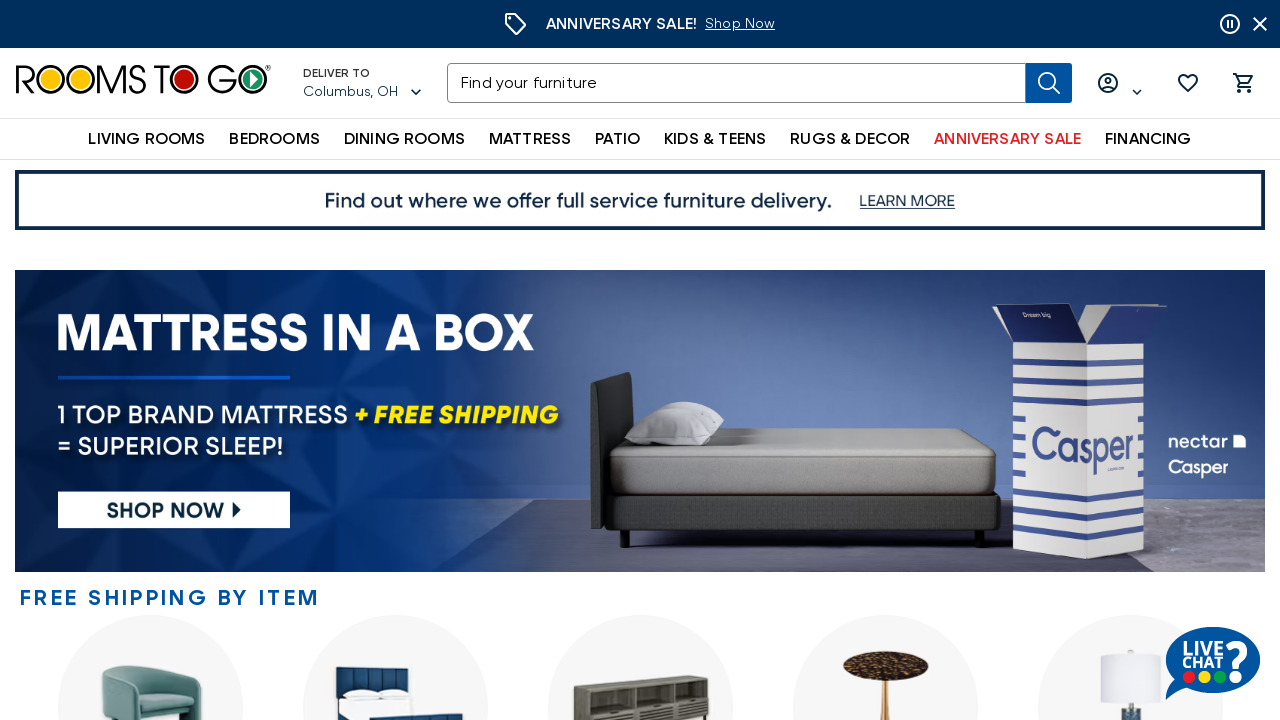

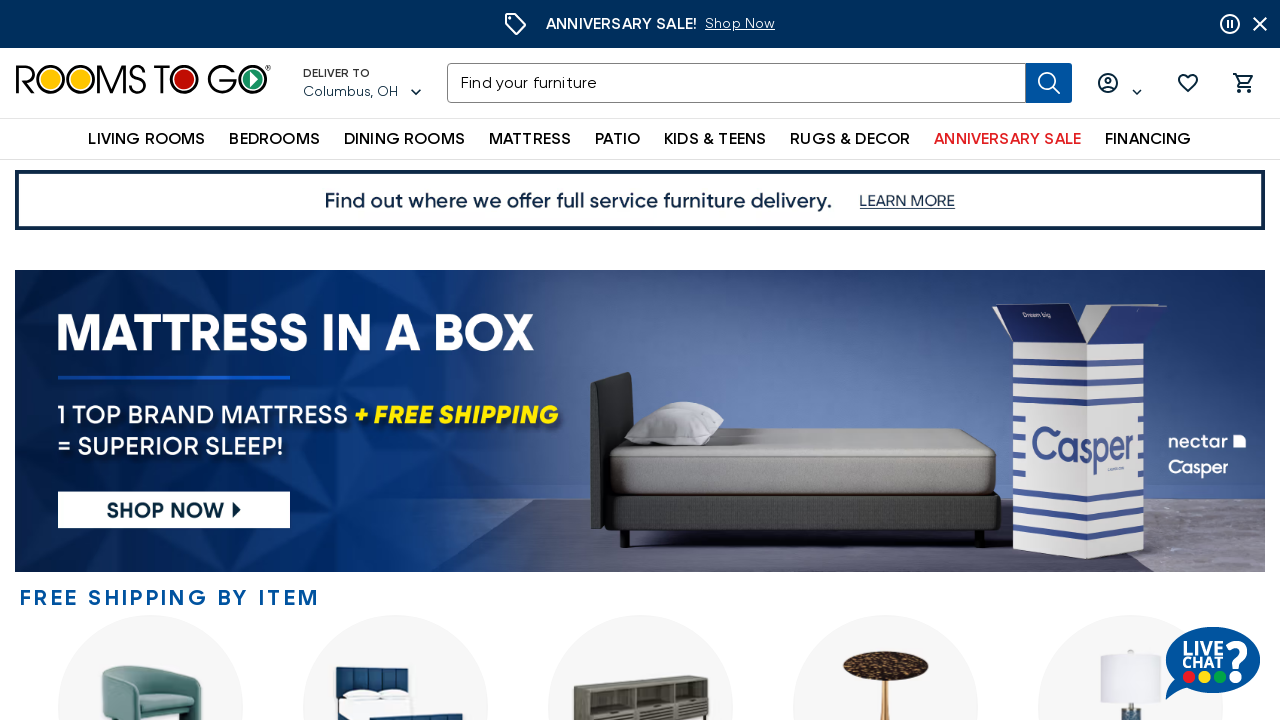